Tests various JavaScript event handlers by triggering different mouse and keyboard events on buttons

Starting URL: https://testpages.herokuapp.com/styled/events/javascript-events.html

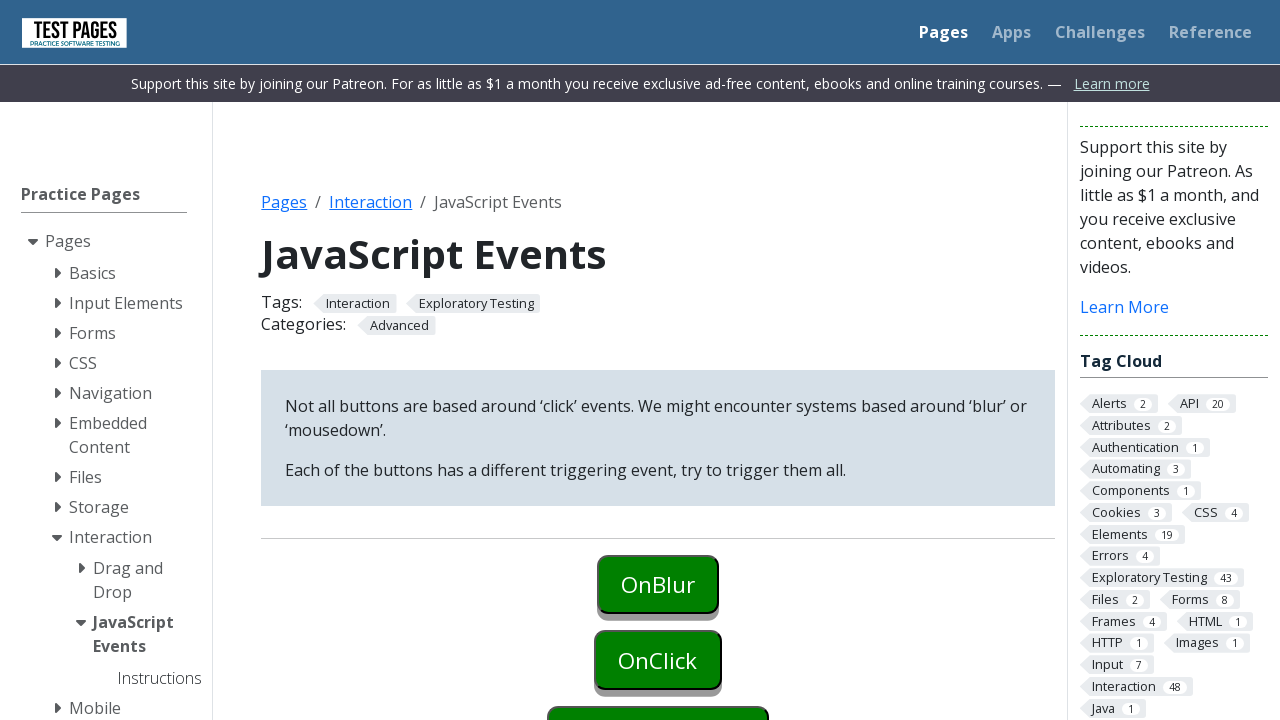

Clicked onblur button at (658, 584) on #onblur
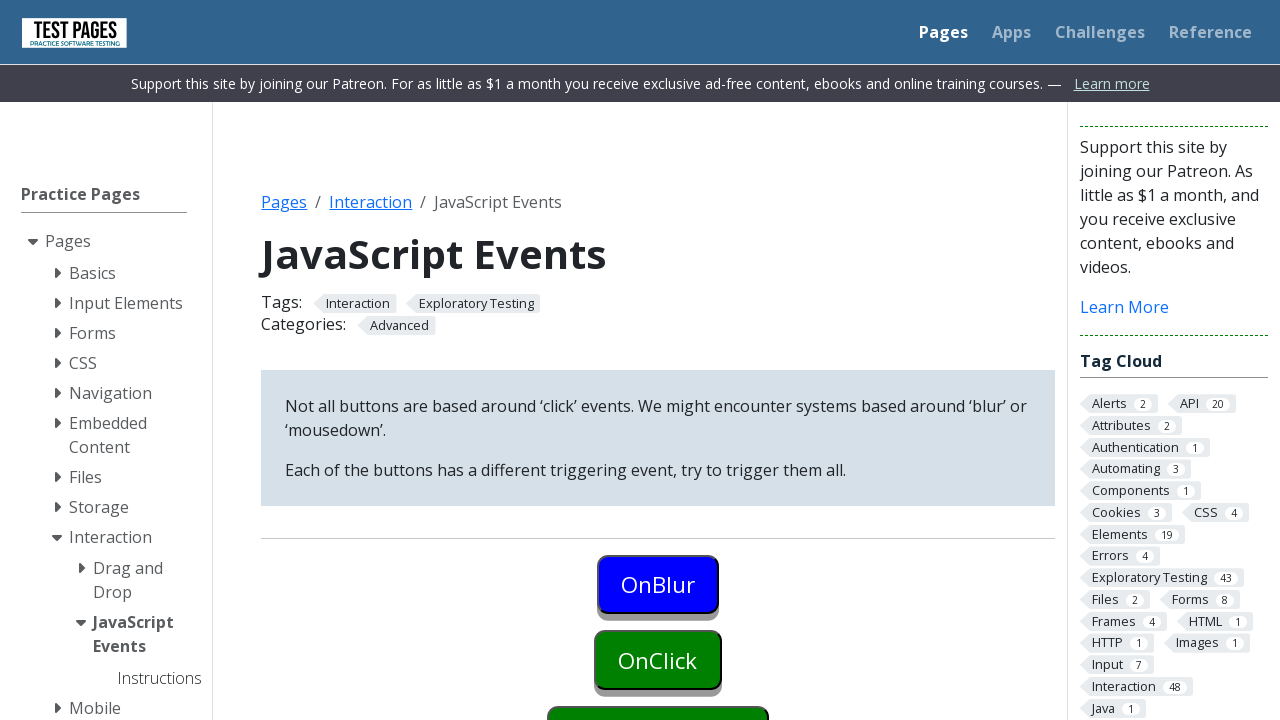

Clicked onclick button (first click) at (658, 660) on #onclick
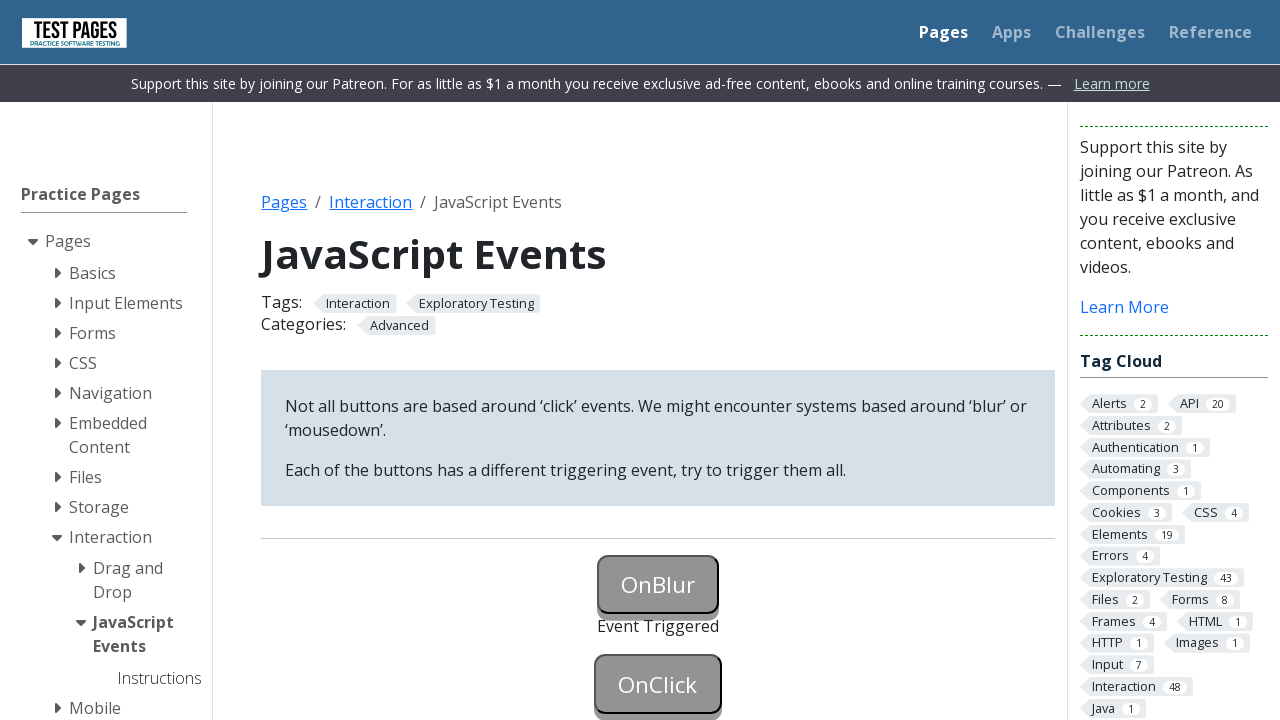

Clicked onclick button (second click) at (658, 684) on #onclick
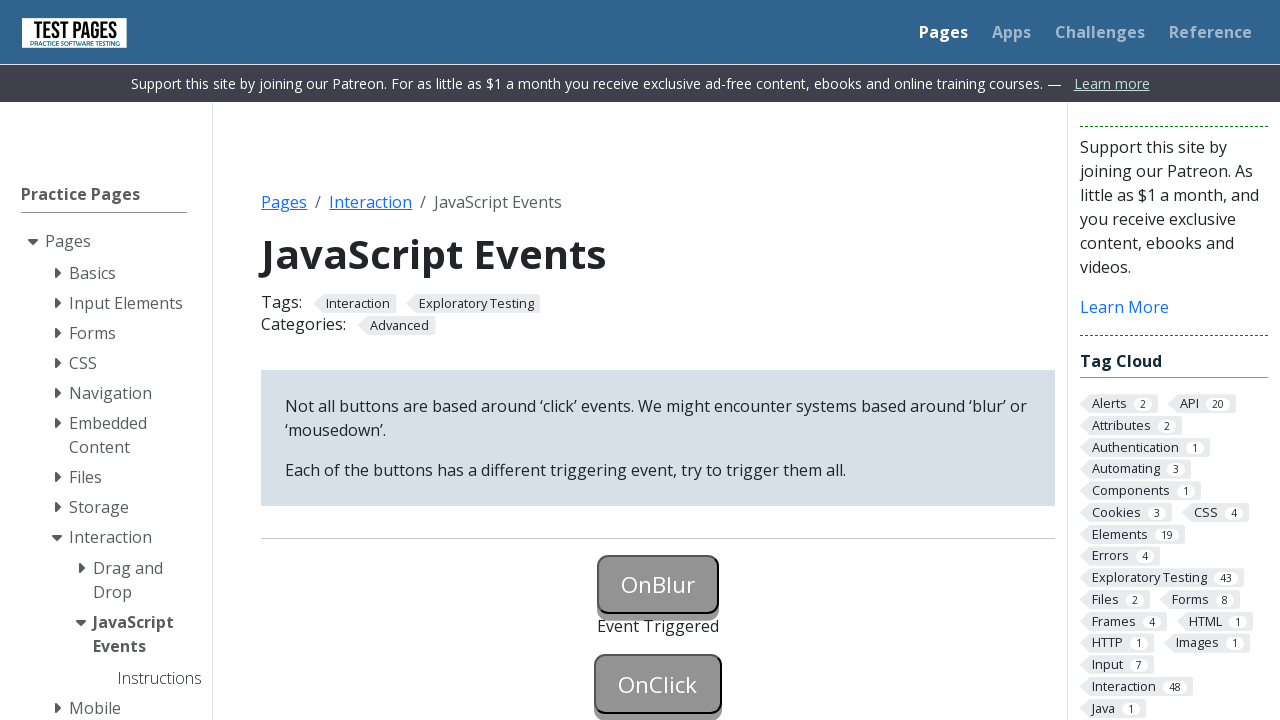

Right-clicked oncontextmenu button at (658, 360) on #oncontextmenu
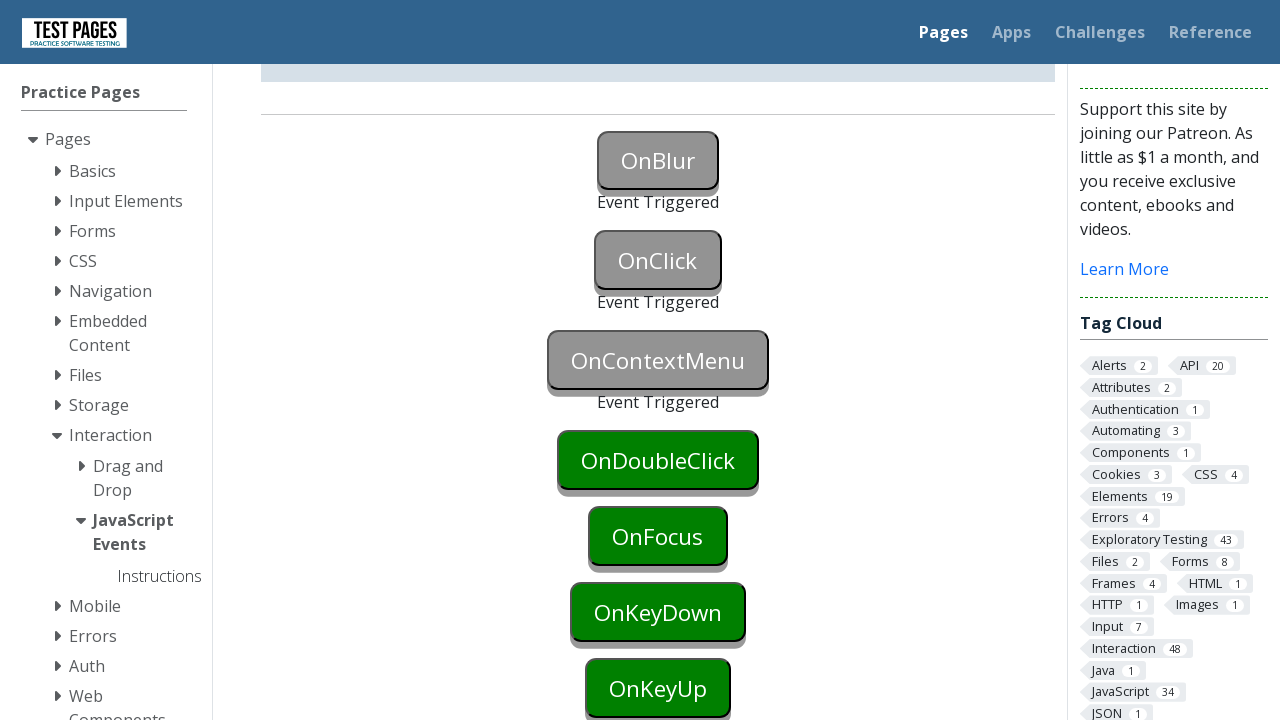

Double-clicked ondoubleclick button at (658, 460) on #ondoubleclick
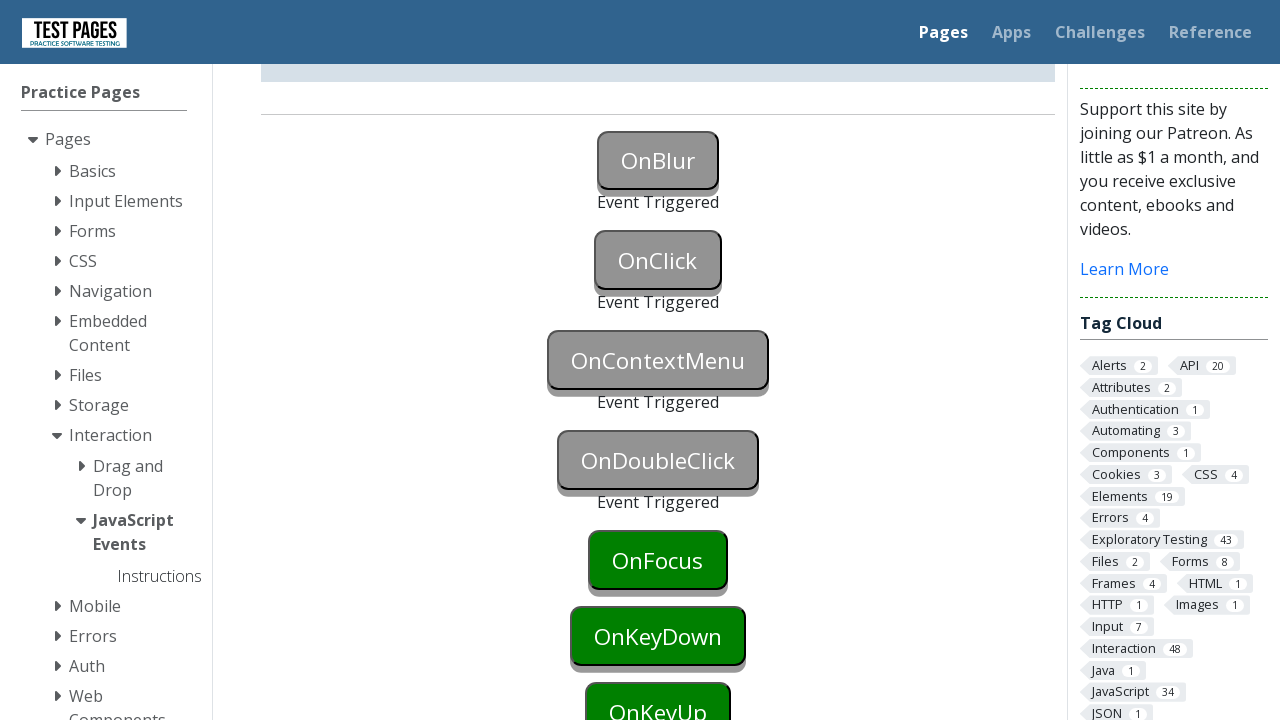

Clicked onfocus button at (658, 560) on #onfocus
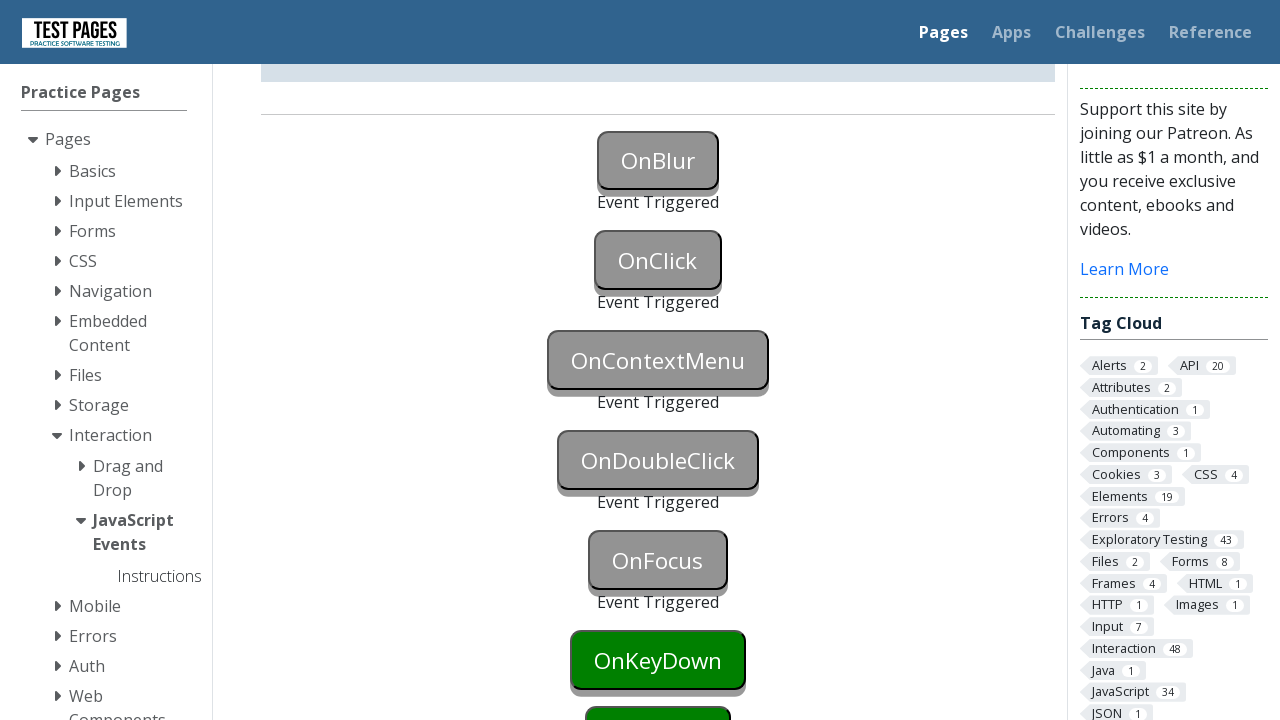

Clicked onkeydown button at (658, 660) on #onkeydown
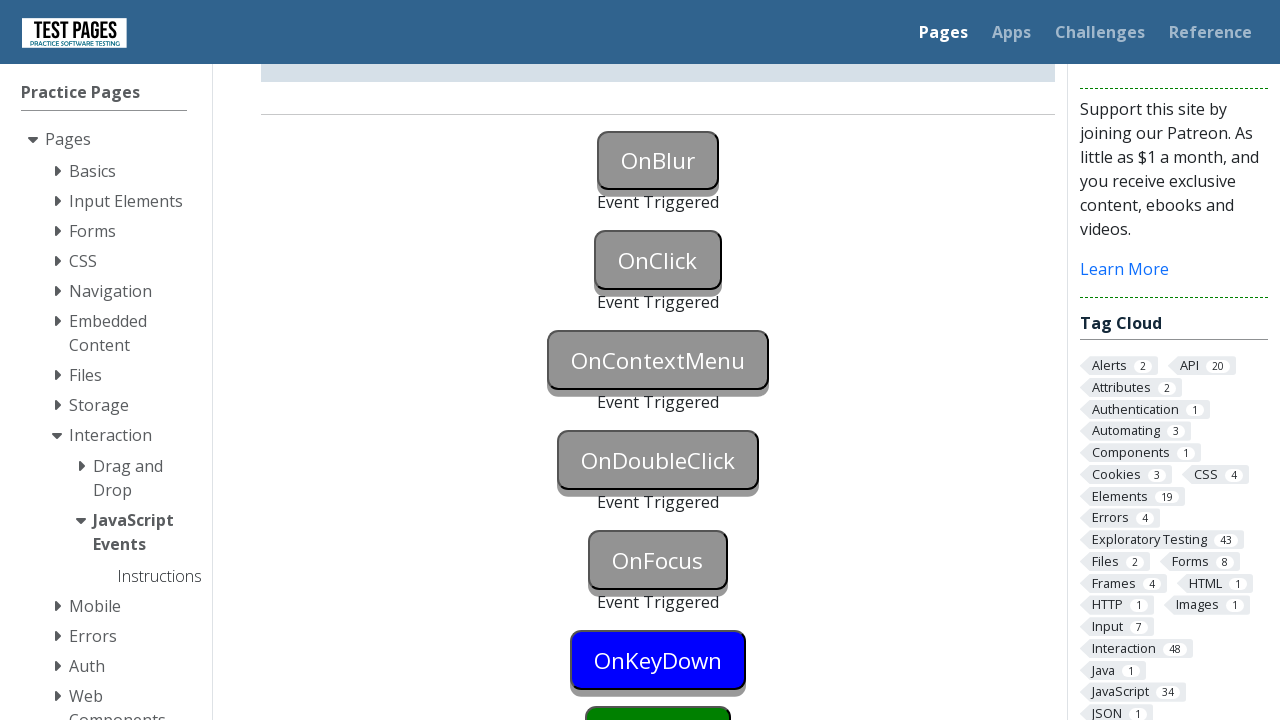

Pressed PageDown key to trigger keydown event
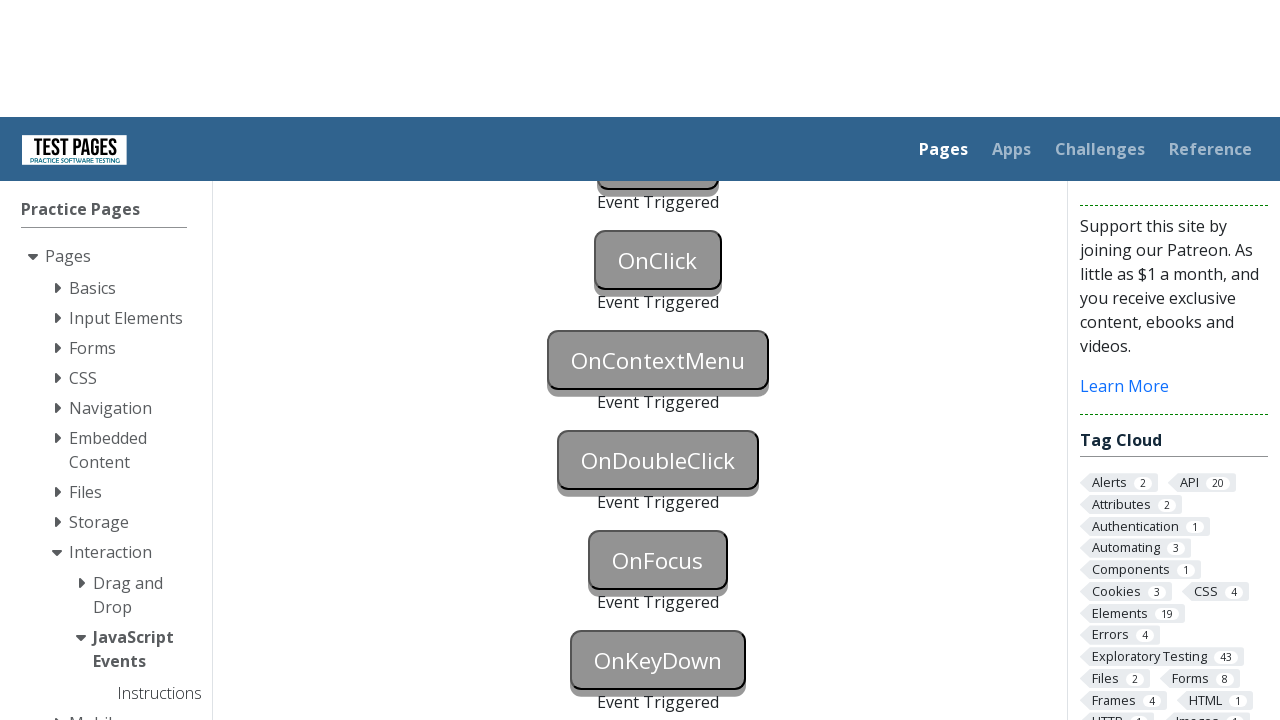

Pressed Enter key
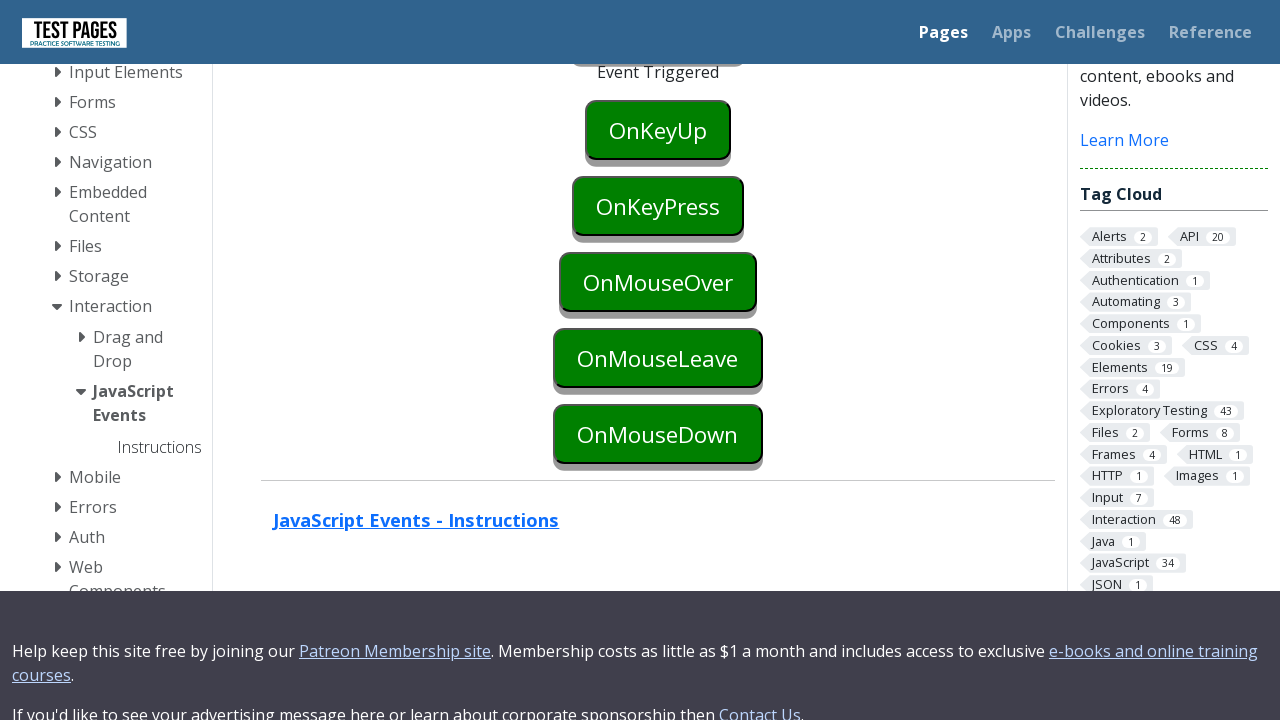

Clicked onkeyup button at (658, 130) on #onkeyup
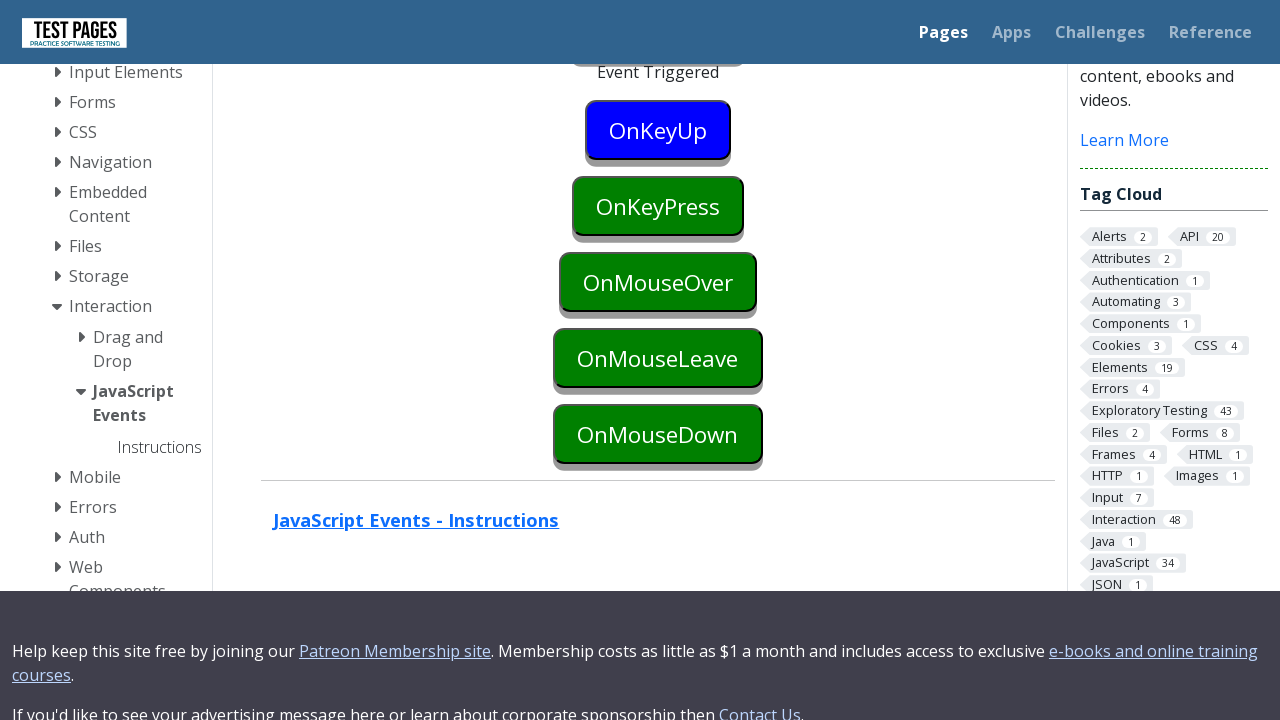

Pressed PageUp key to trigger keyup event
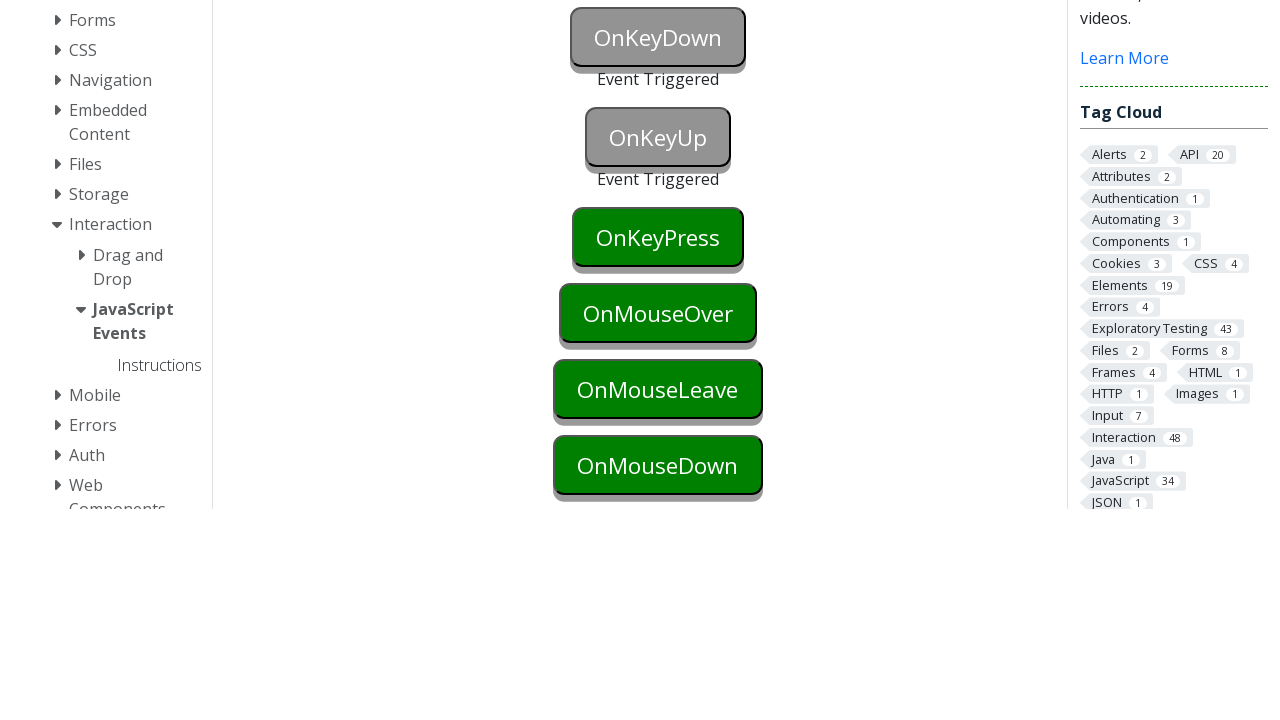

Pressed Enter key
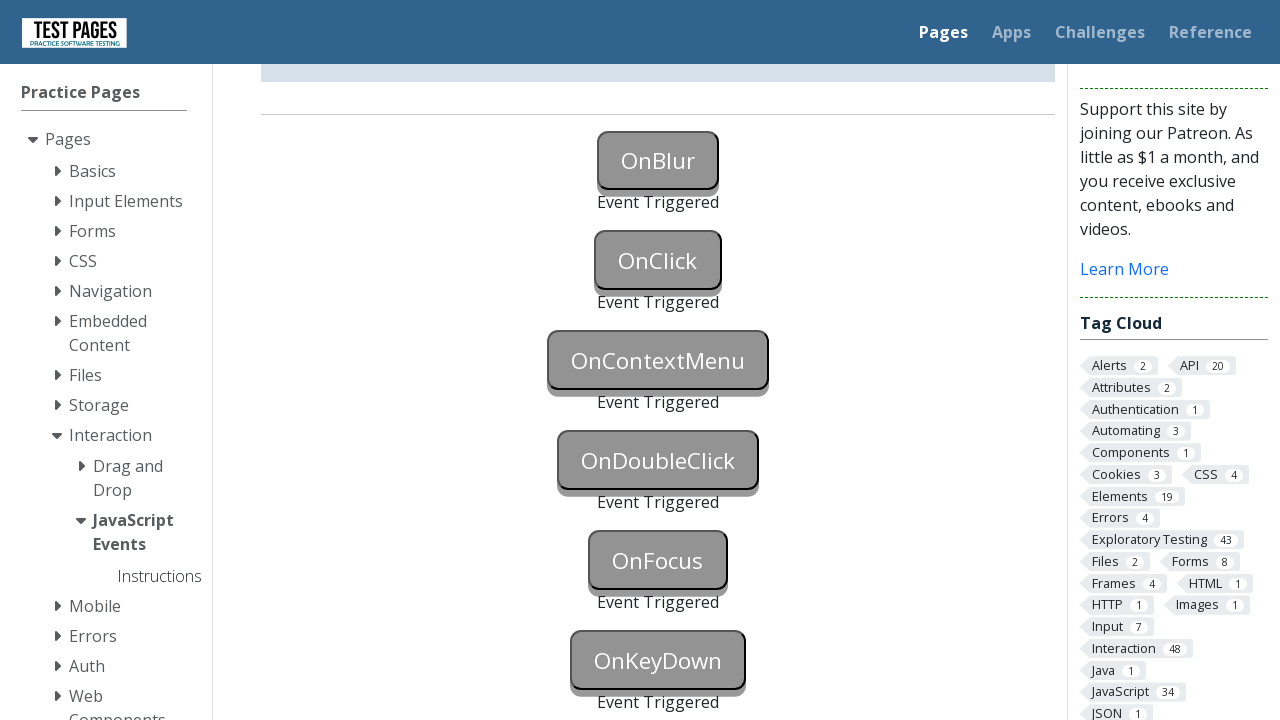

Clicked onkeypress button at (658, 360) on #onkeypress
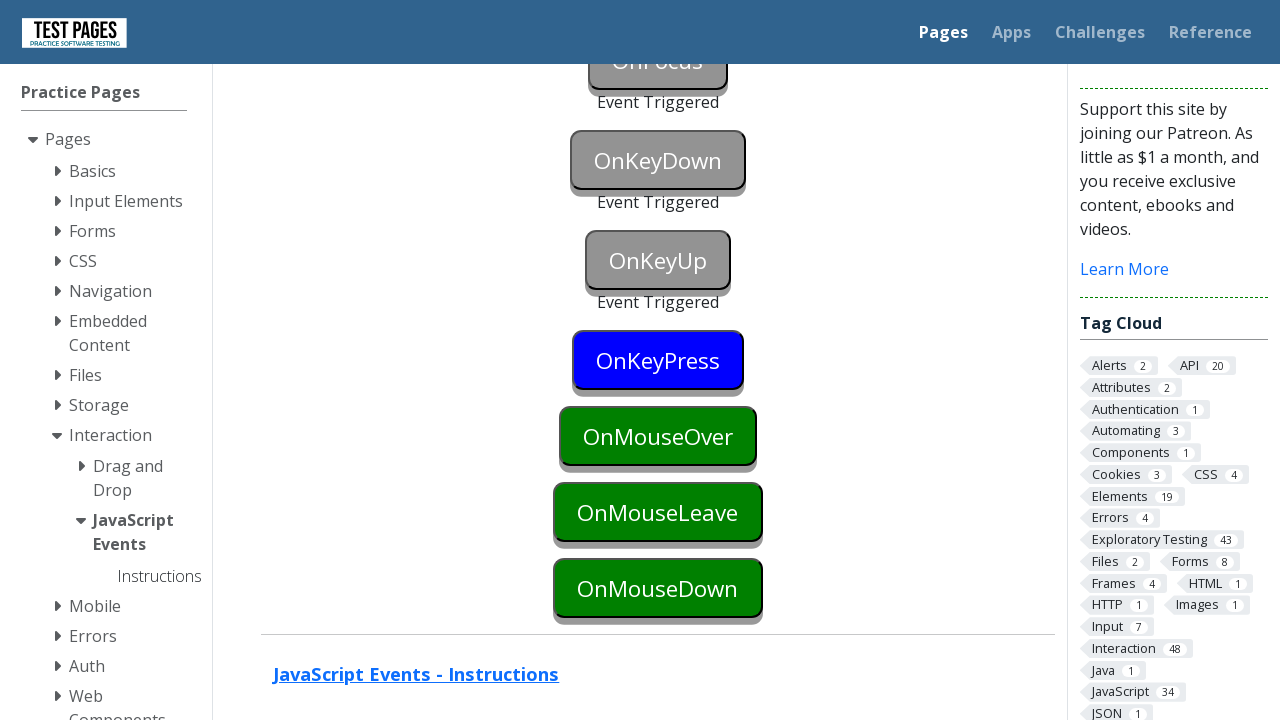

Pressed Enter key to trigger keypress event
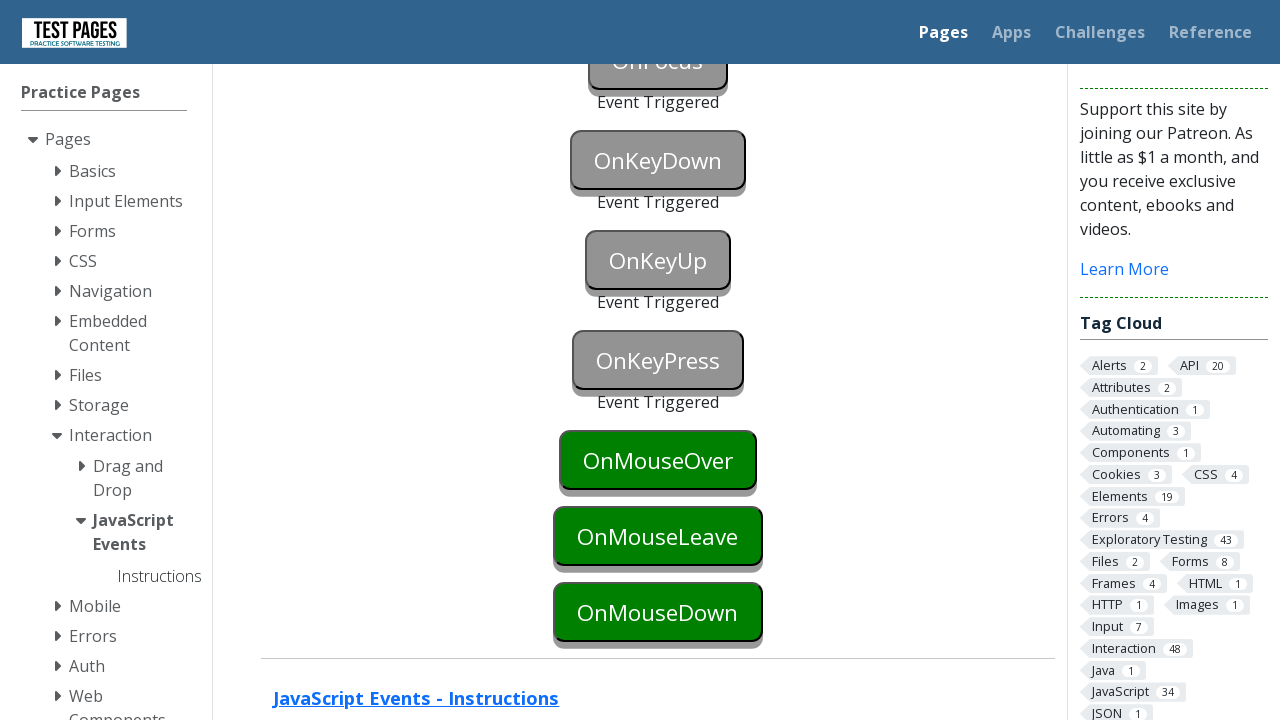

Hovered over onmouseover button at (658, 460) on #onmouseover
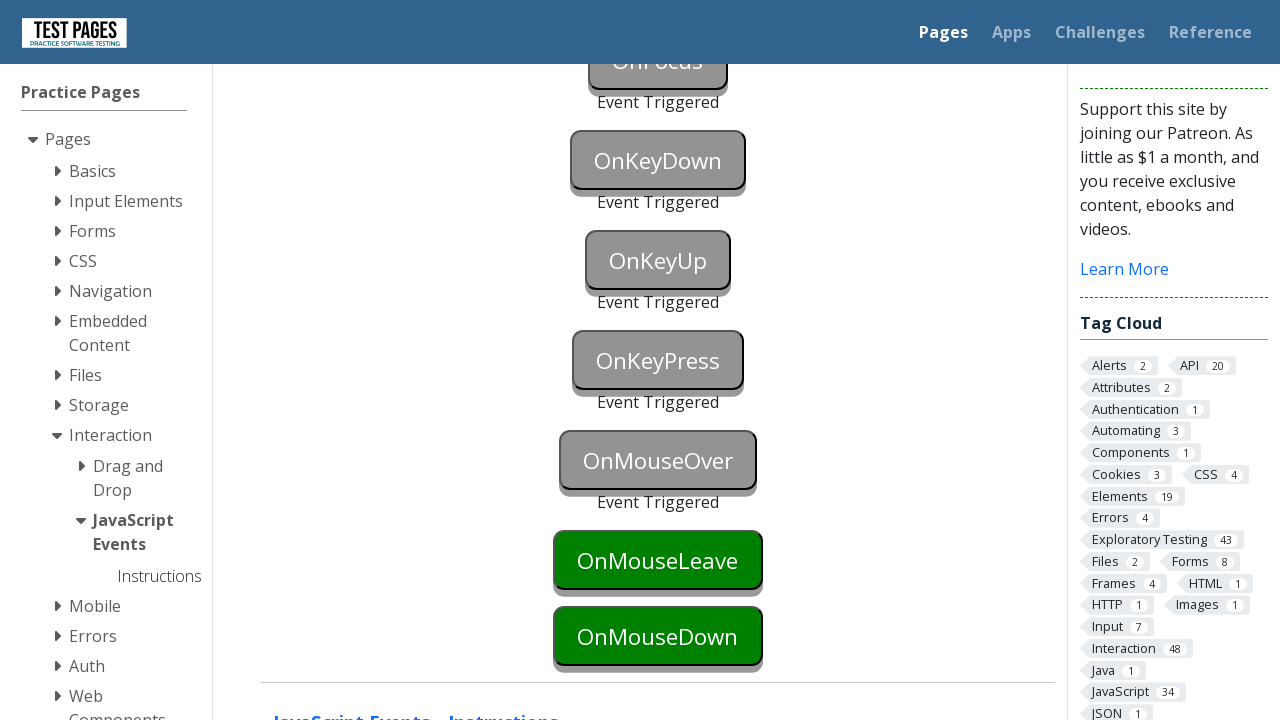

Hovered over onmouseleave button to trigger mouseleave event at (658, 560) on #onmouseleave
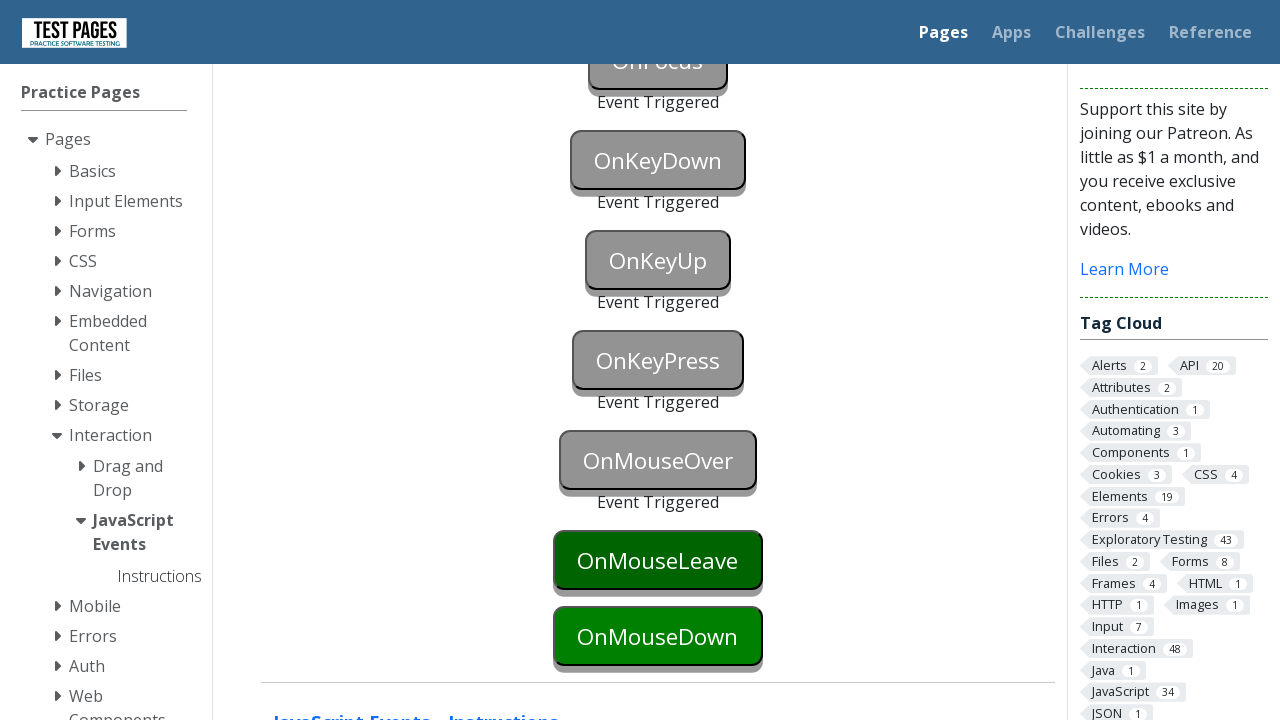

Hovered back over onmouseover button at (658, 460) on #onmouseover
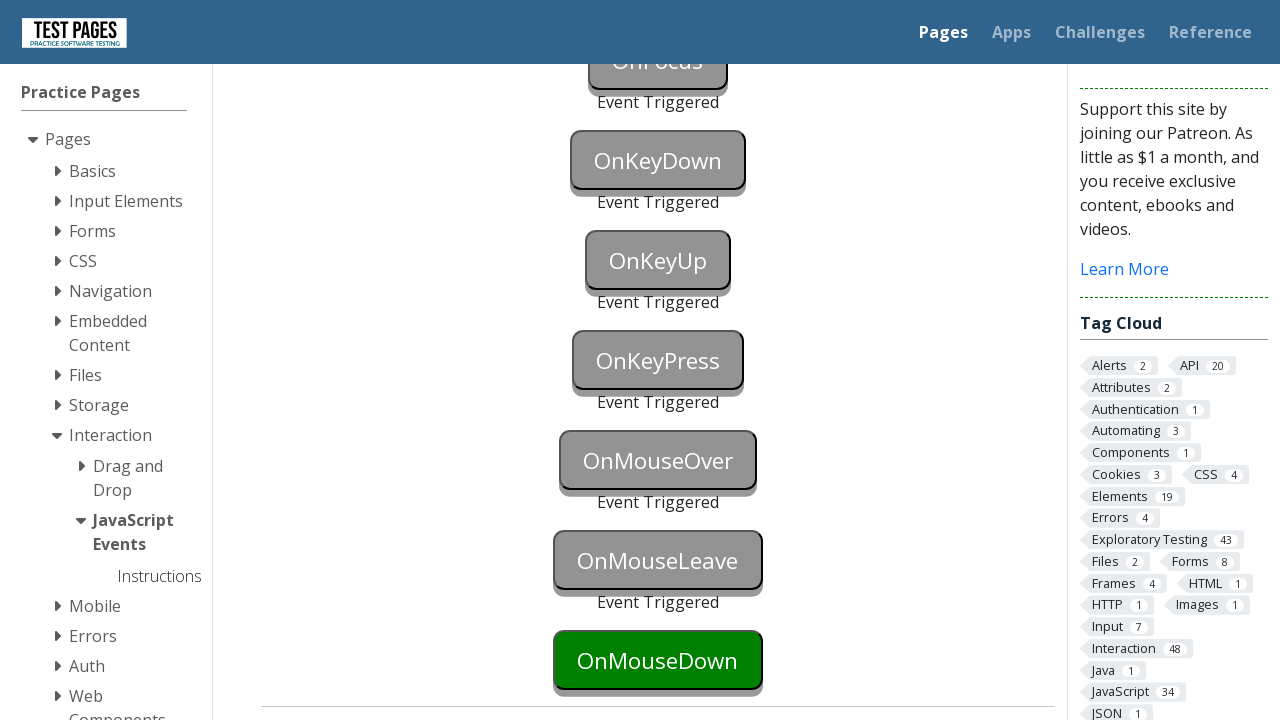

Clicked onmousedown button at (658, 660) on #onmousedown
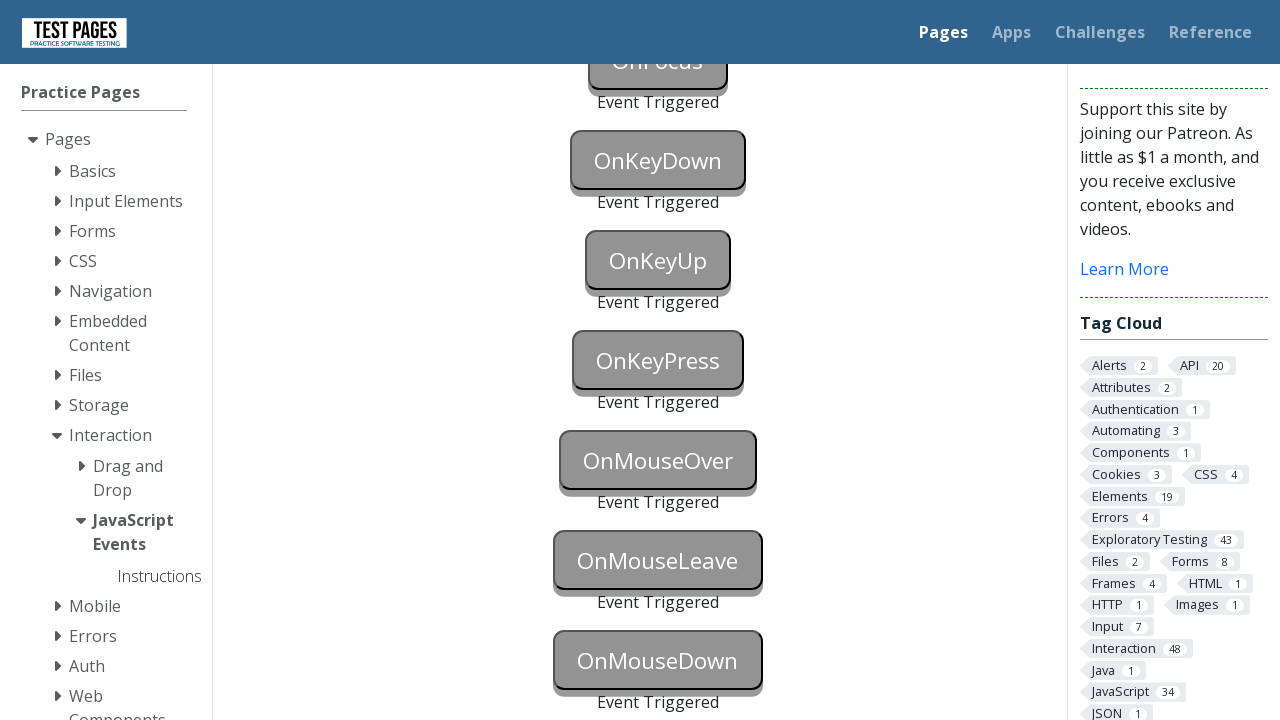

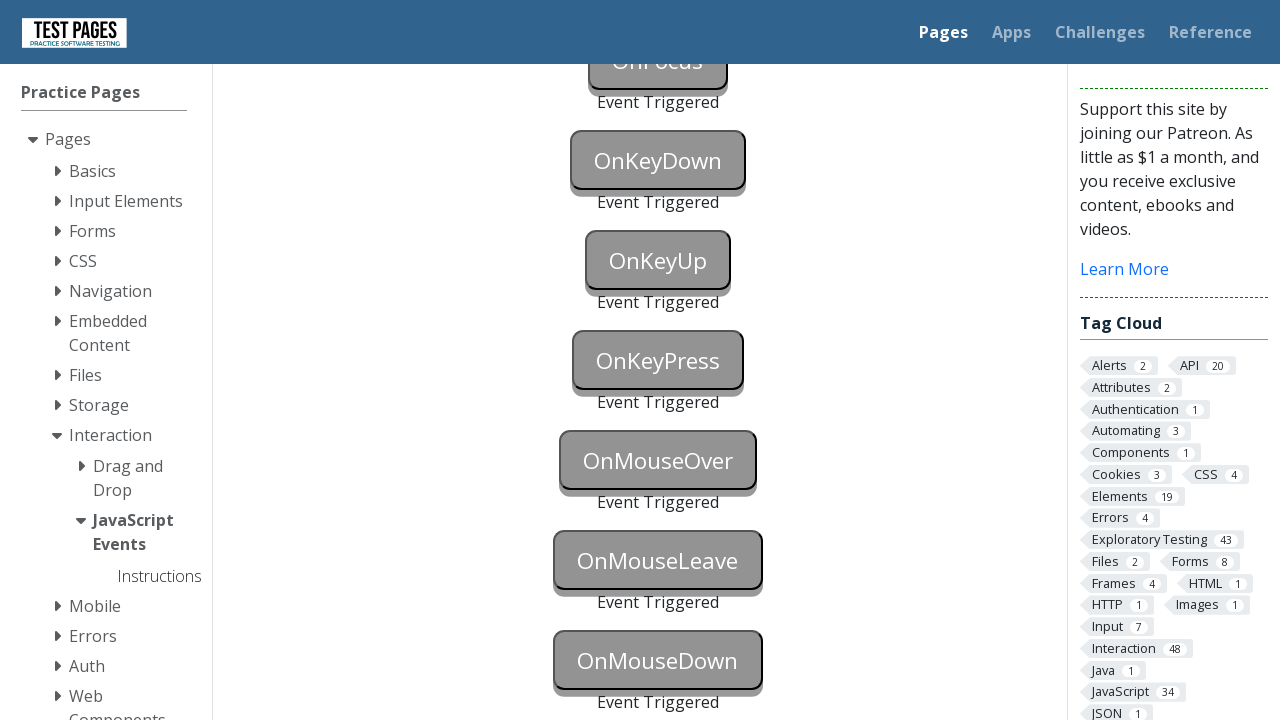